Tests that a landing page loads successfully without displaying an error message by verifying the text "Oops" is not present on the page

Starting URL: http://seleniumtellafriend.viprespond.com/

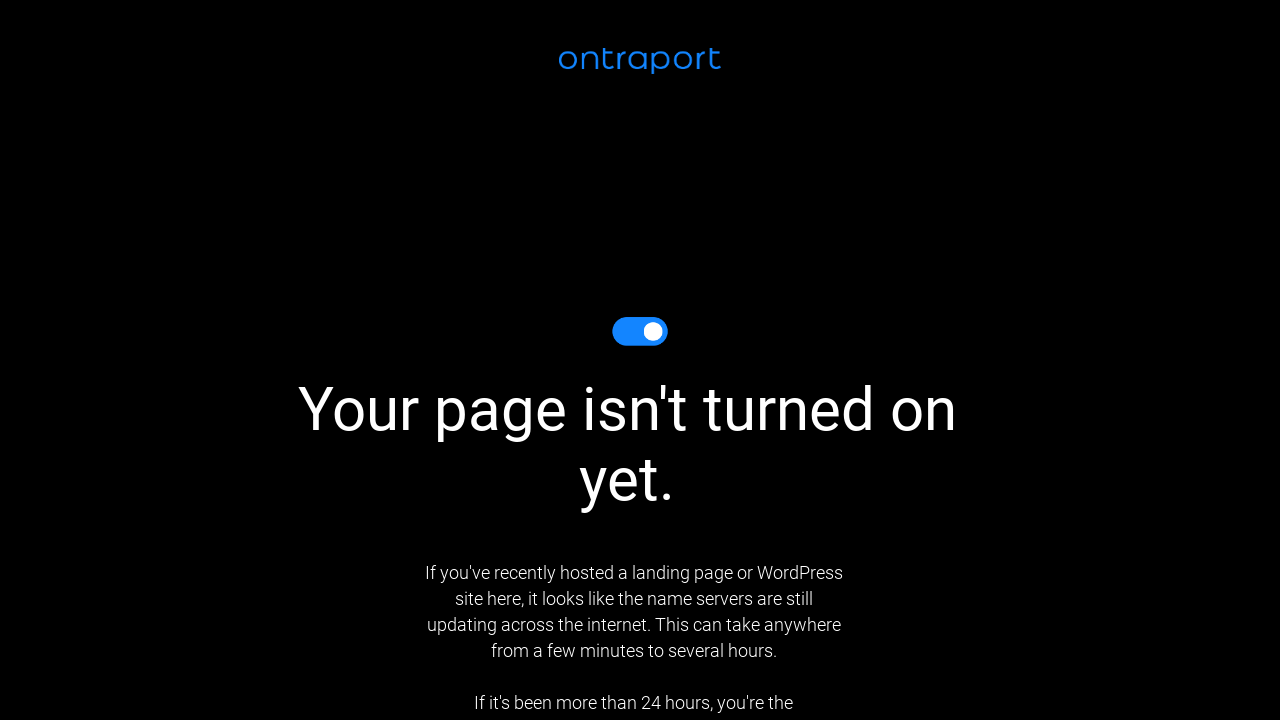

Navigated to landing page http://seleniumtellafriend.viprespond.com/
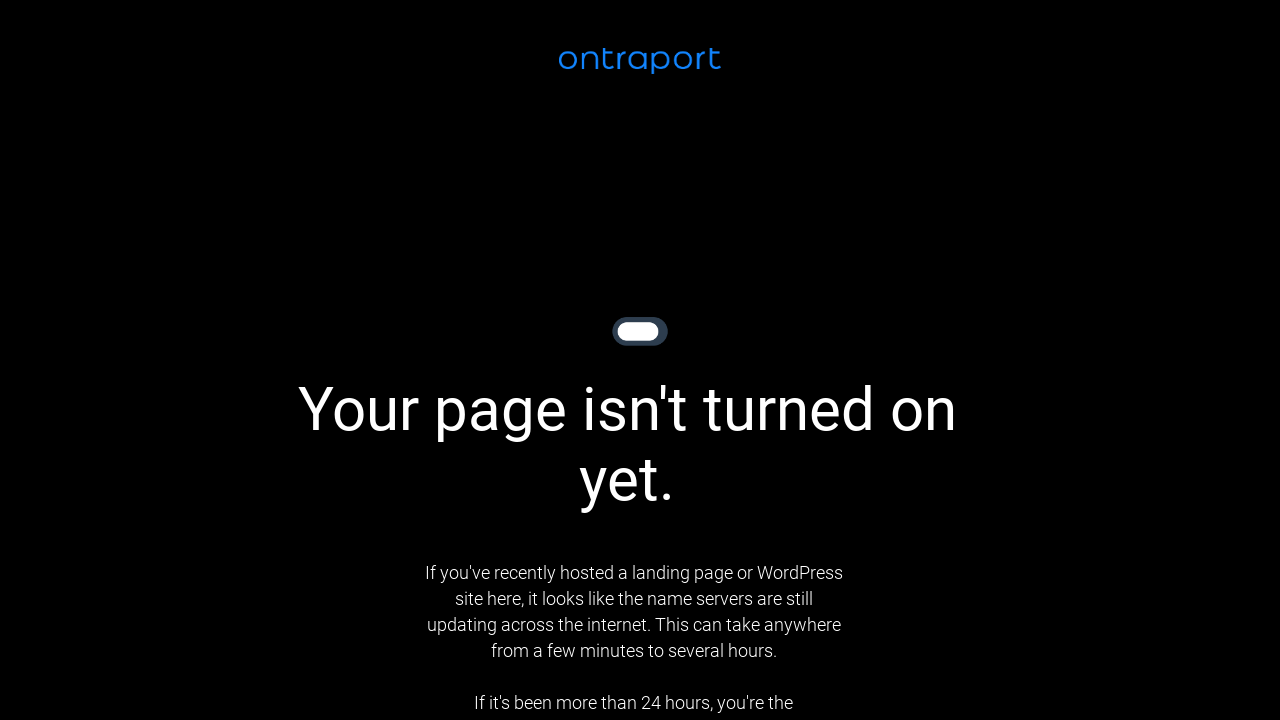

Verified that error text 'Oops' is not present on the page
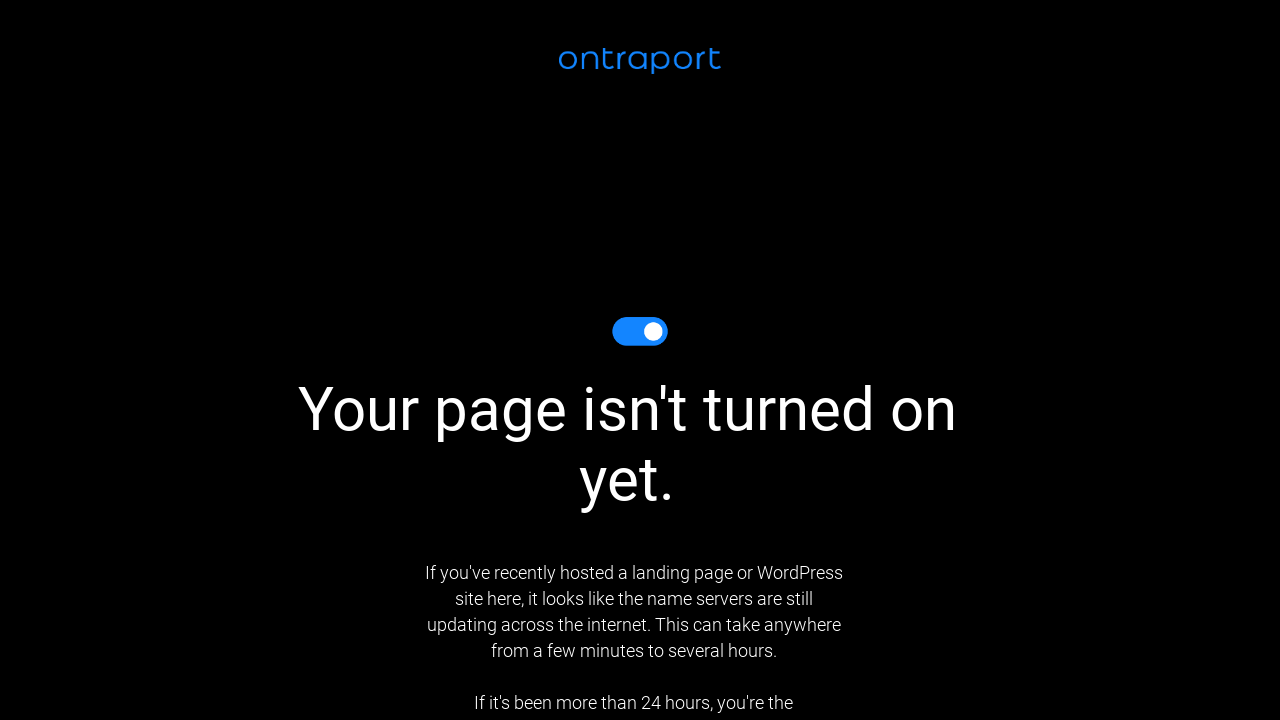

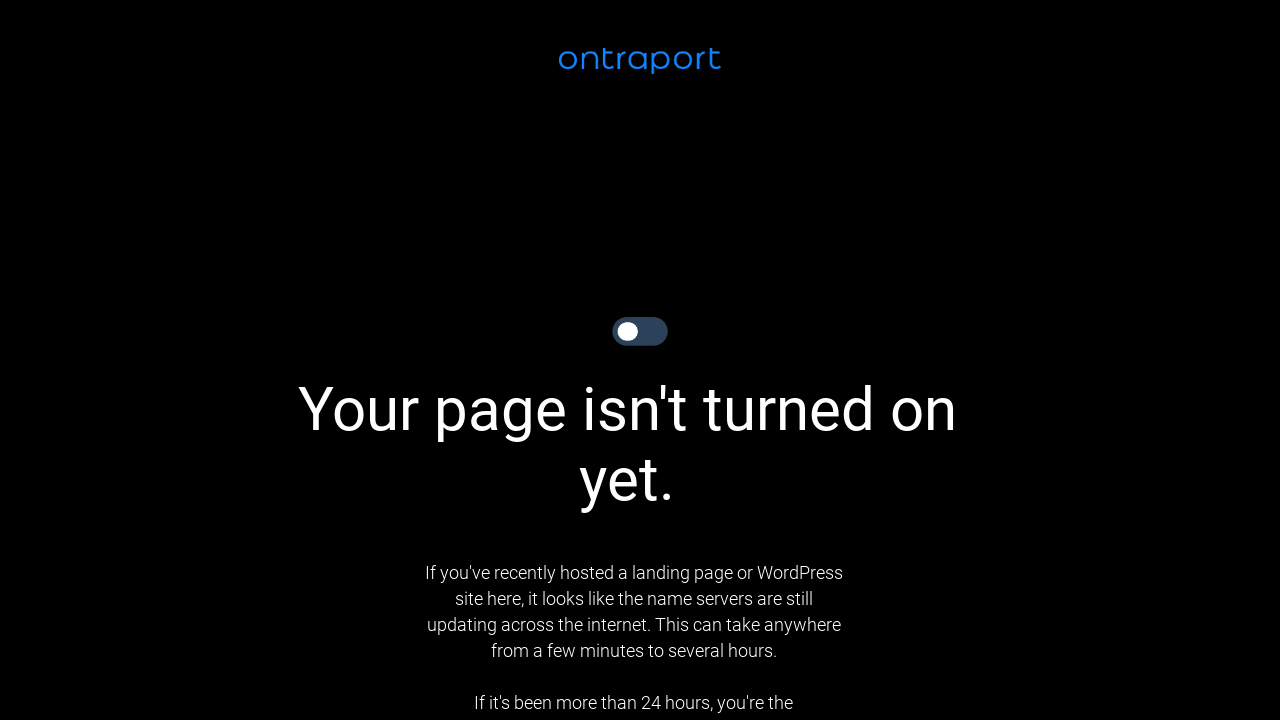